Tests toggling a completed item back to incomplete

Starting URL: https://todomvc.com/examples/react/dist/

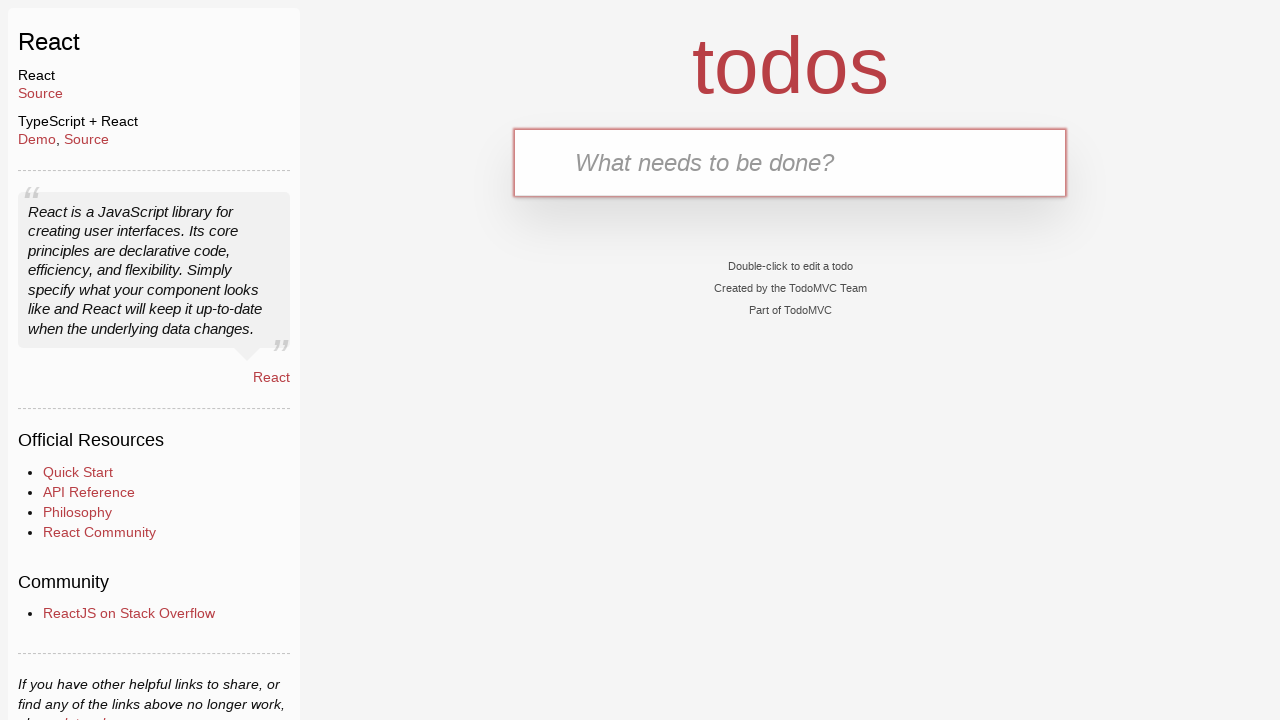

Filled new todo input with 'Buy Sweets' on .new-todo
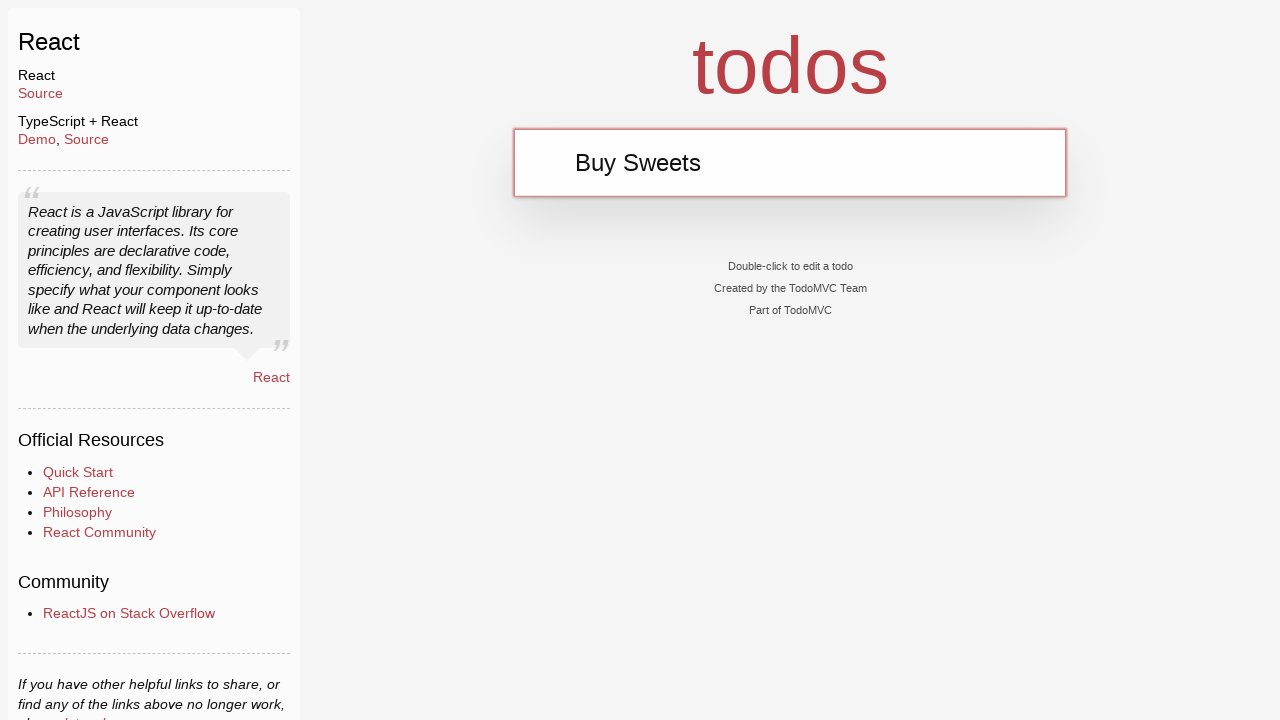

Pressed Enter to add 'Buy Sweets' todo item on .new-todo
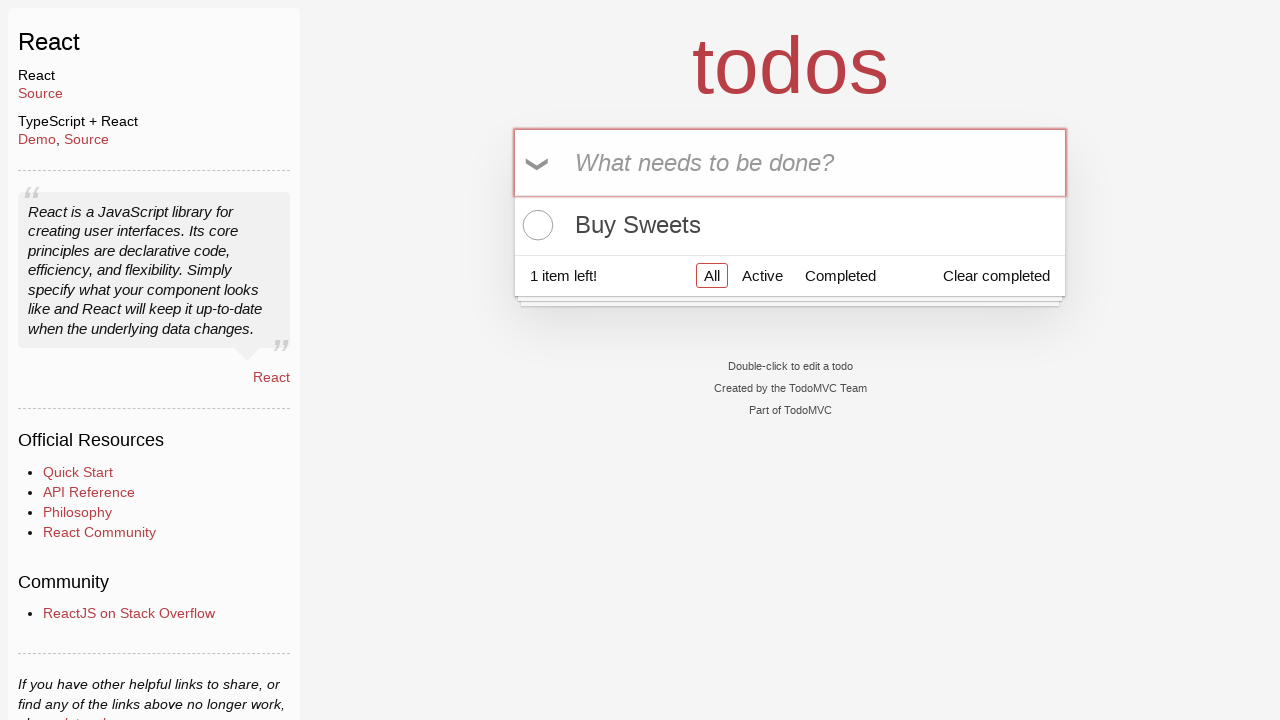

Filled new todo input with 'Walk the dog' on .new-todo
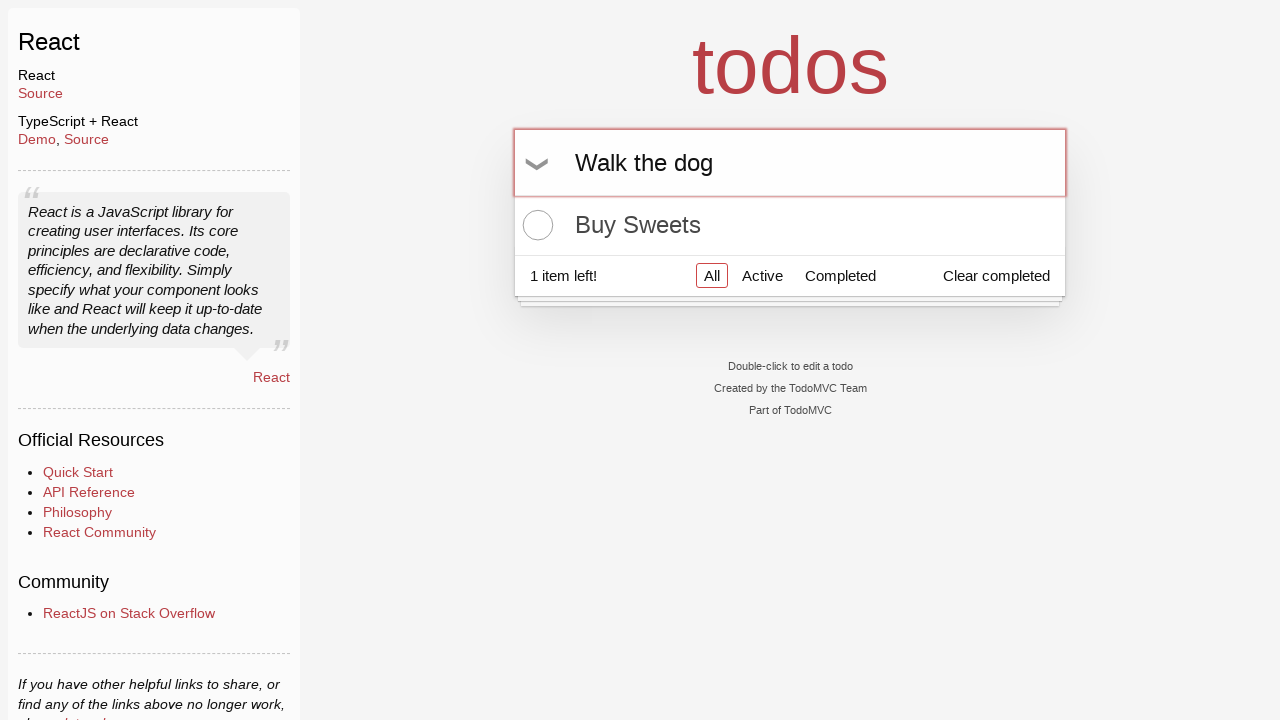

Pressed Enter to add 'Walk the dog' todo item on .new-todo
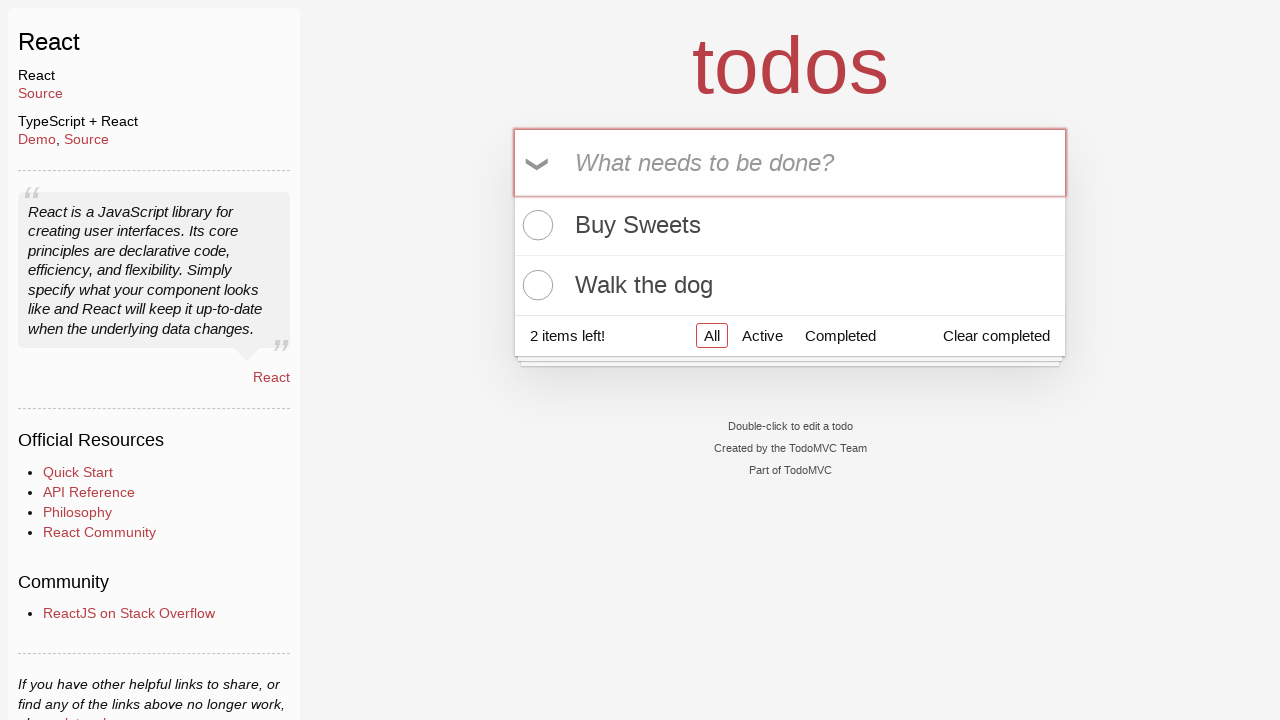

Filled new todo input with 'Talk to Gary' on .new-todo
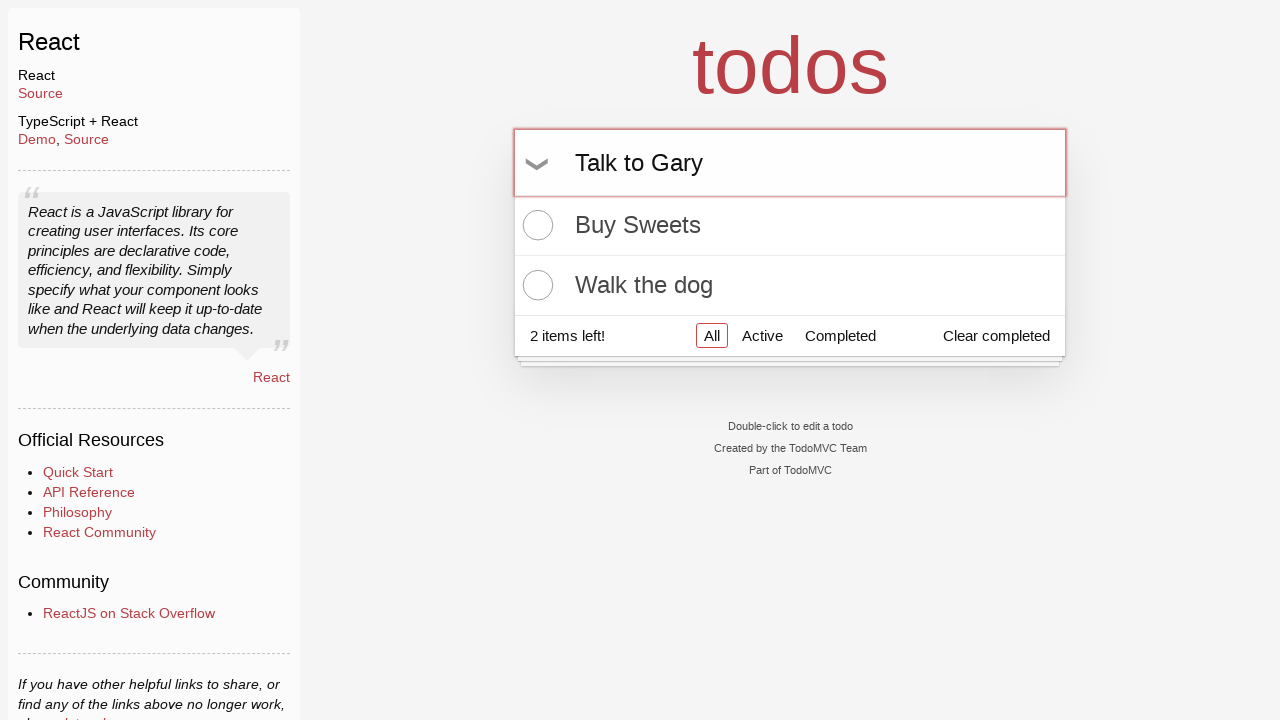

Pressed Enter to add 'Talk to Gary' todo item on .new-todo
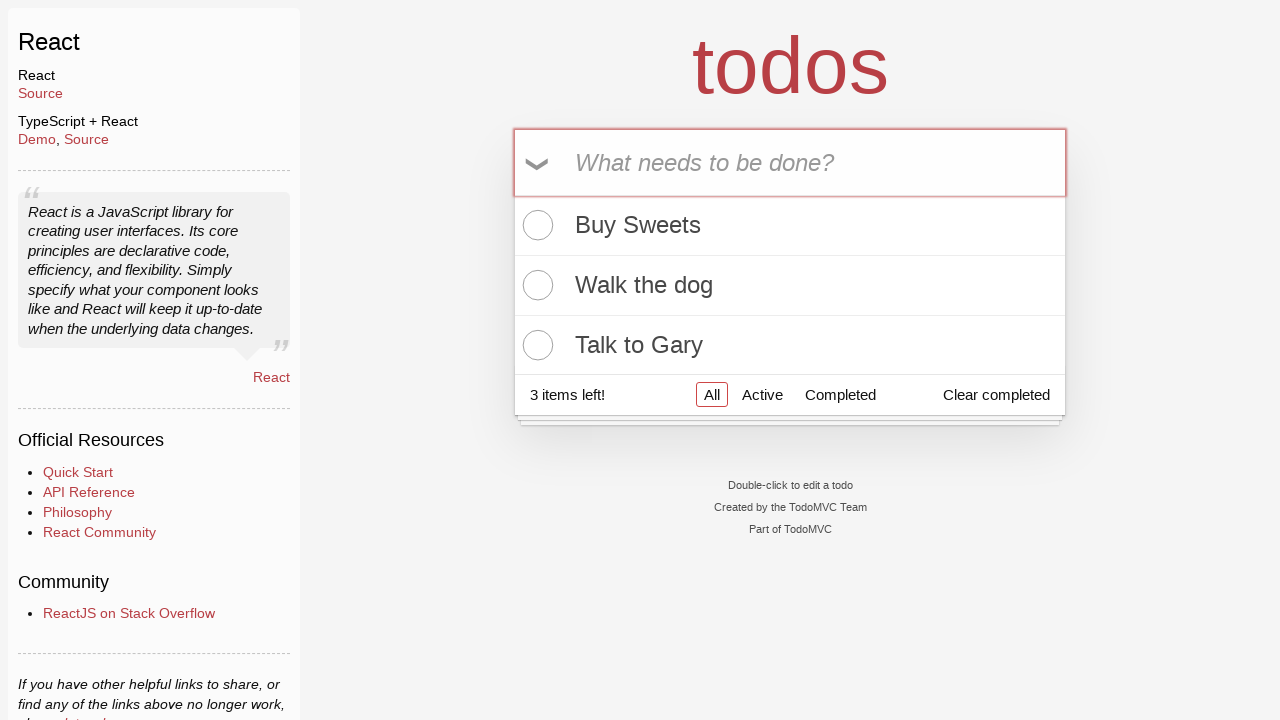

Clicked toggle checkbox on second item to mark as complete at (535, 285) on .todo-list li:nth-child(2) .toggle
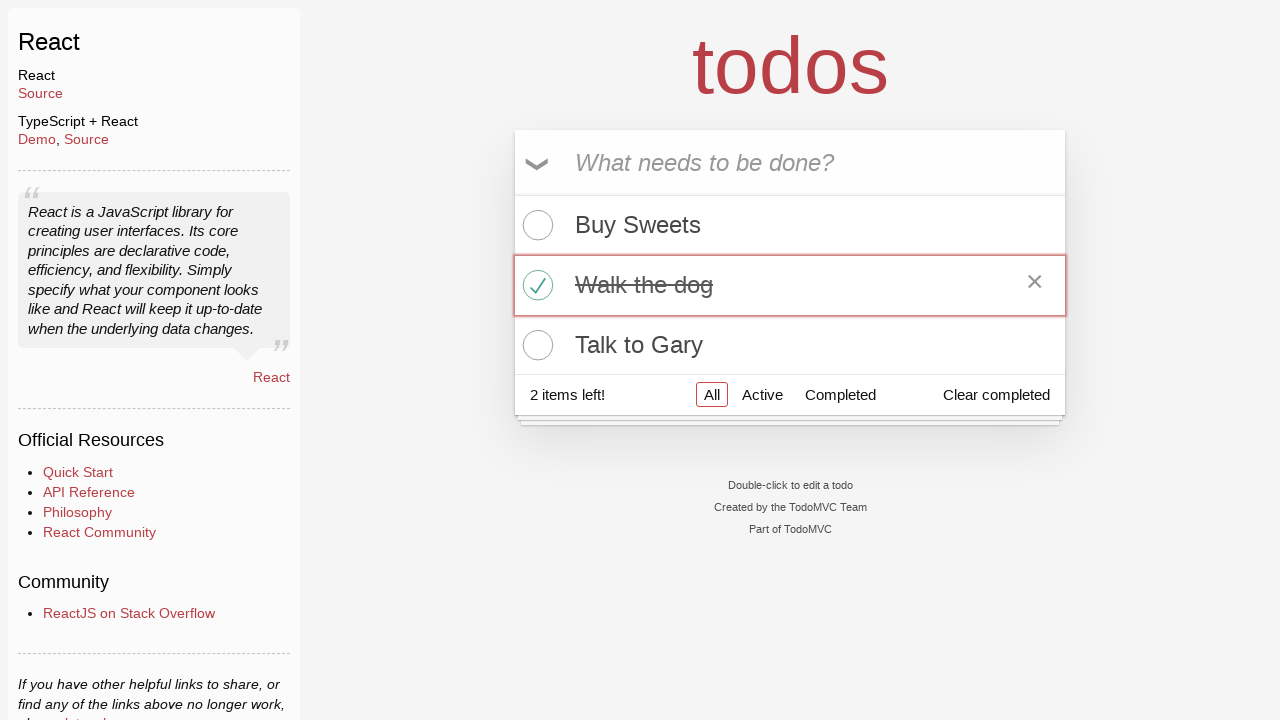

Clicked toggle checkbox on second item to mark as incomplete at (535, 285) on .todo-list li:nth-child(2) .toggle
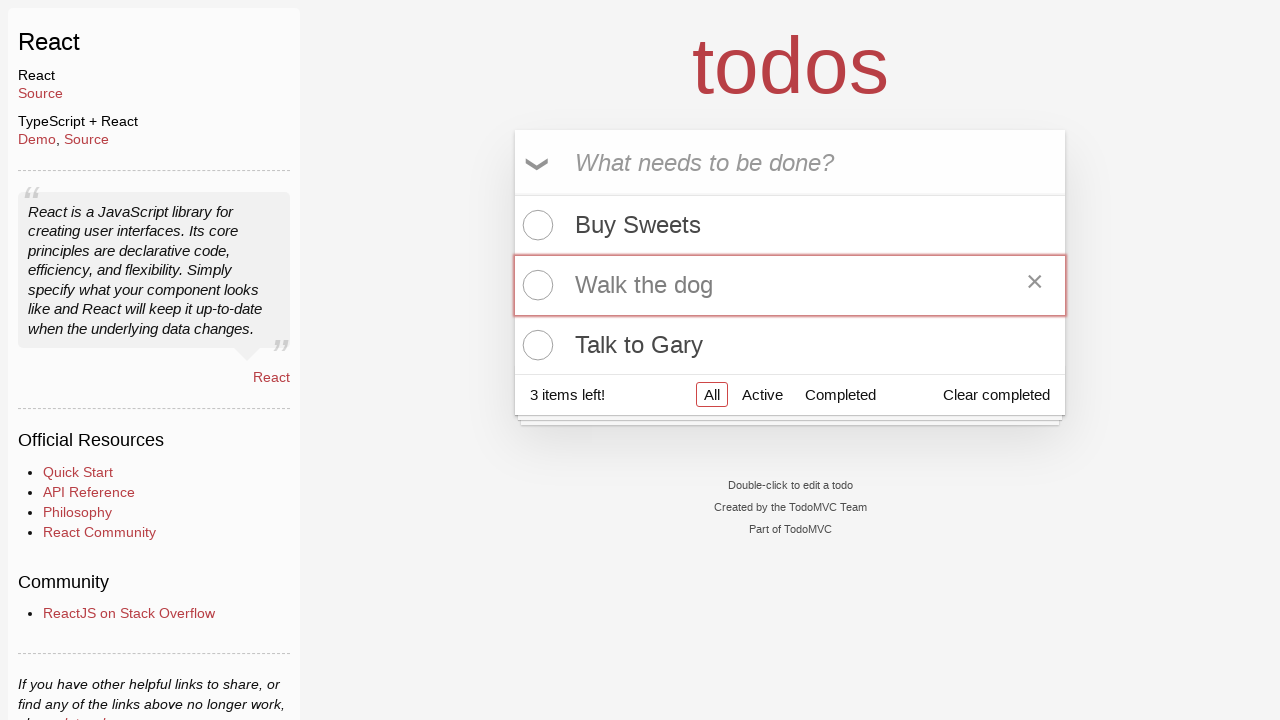

Verified items left counter is visible
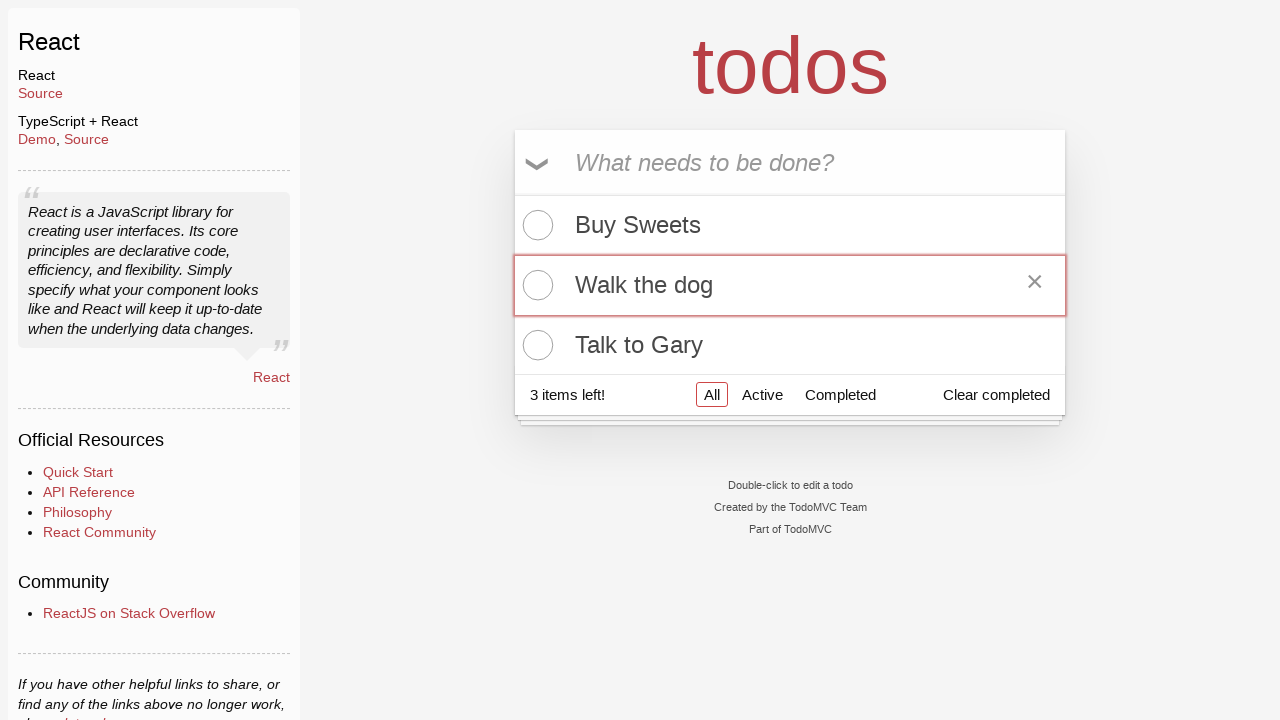

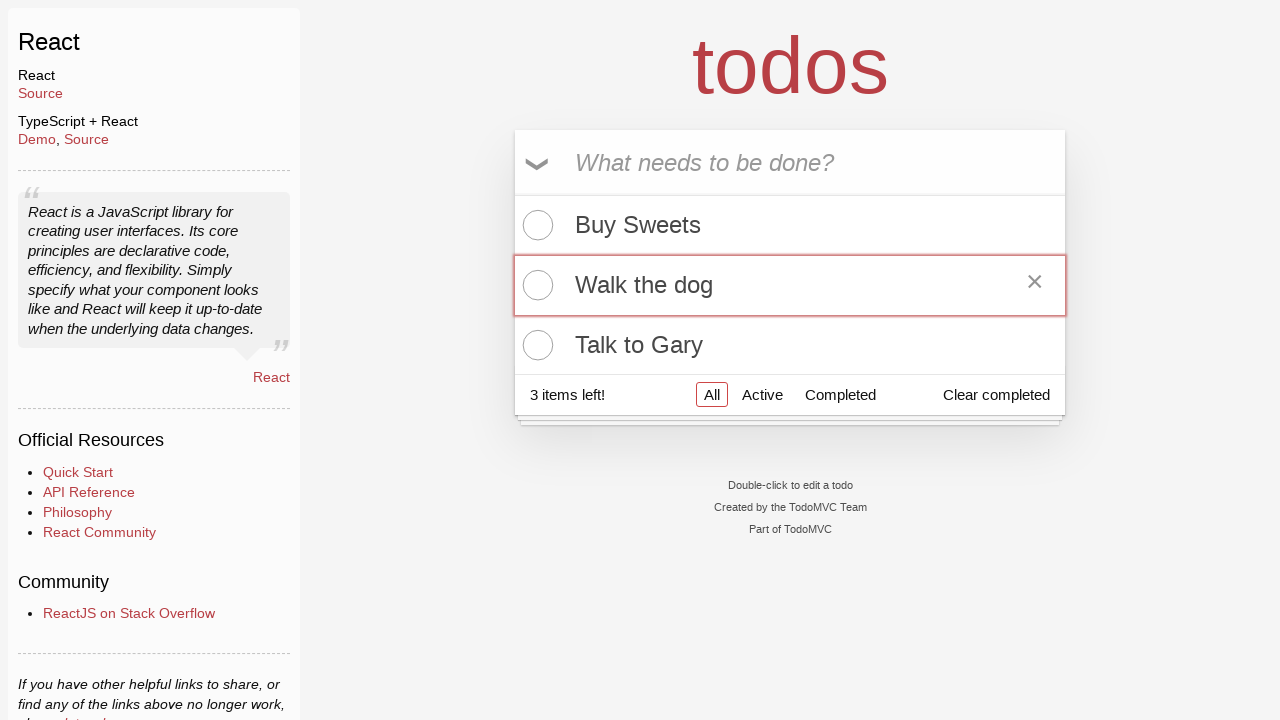